Tests dynamic dropdown by entering partial text and verifying suggestions appear

Starting URL: https://codenboxautomationlab.com/practice/

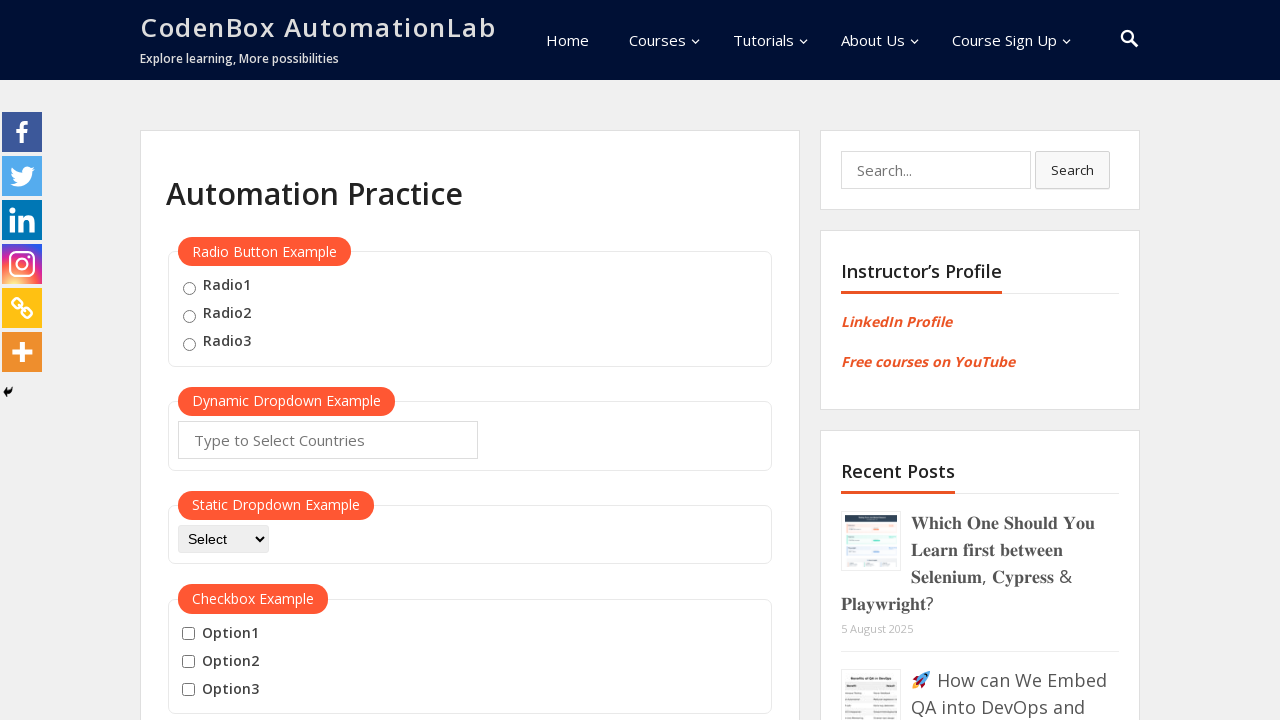

Entered partial text 'jo' in autocomplete field on #autocomplete
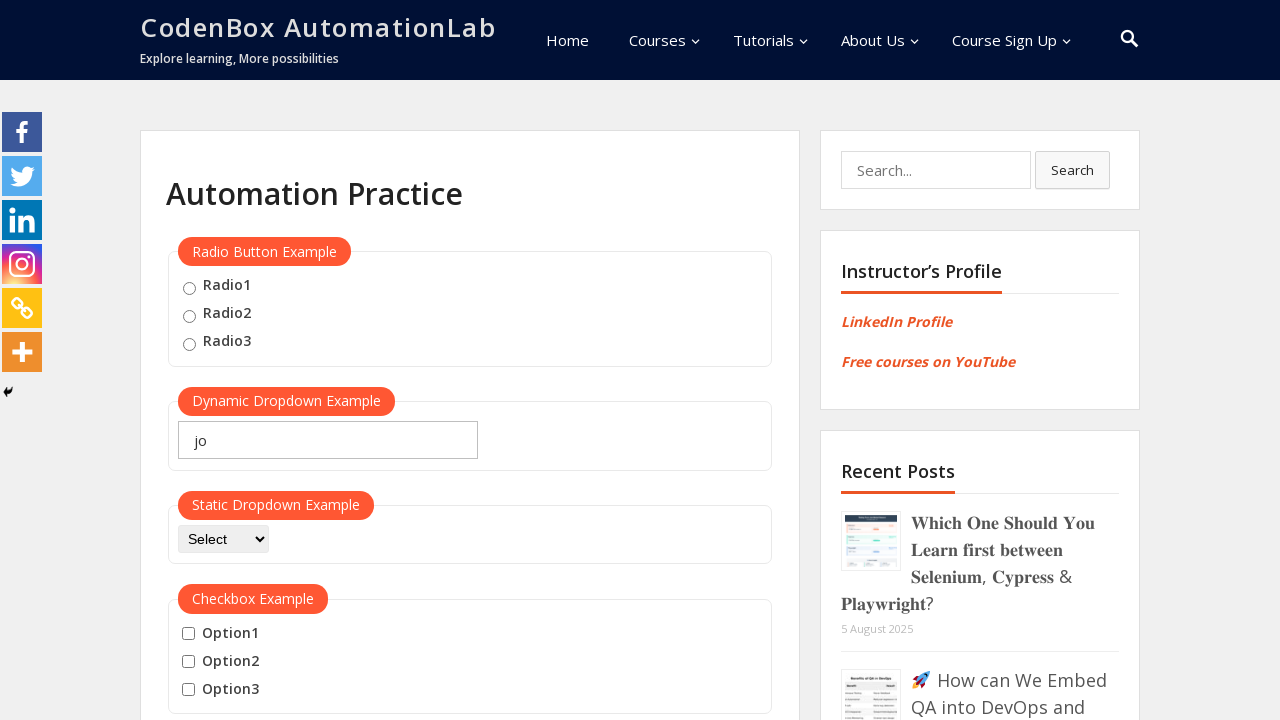

Dropdown suggestions appeared for 'jo'
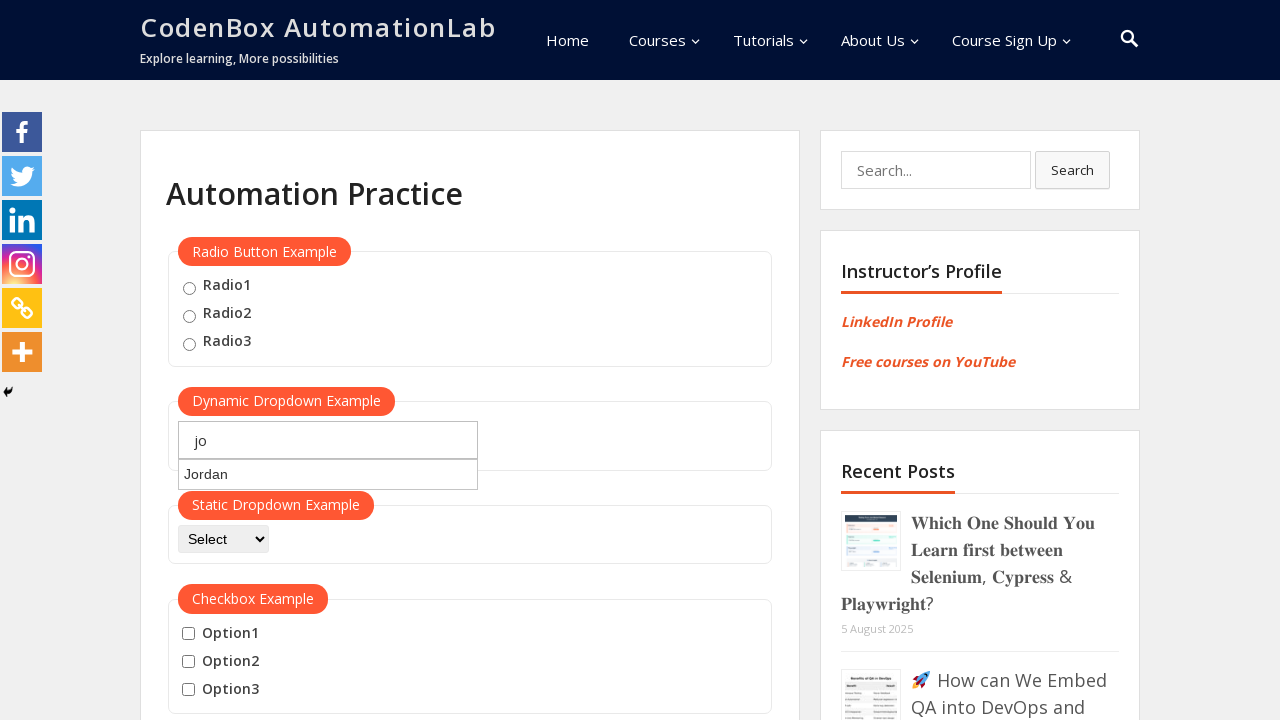

Cleared autocomplete field on #autocomplete
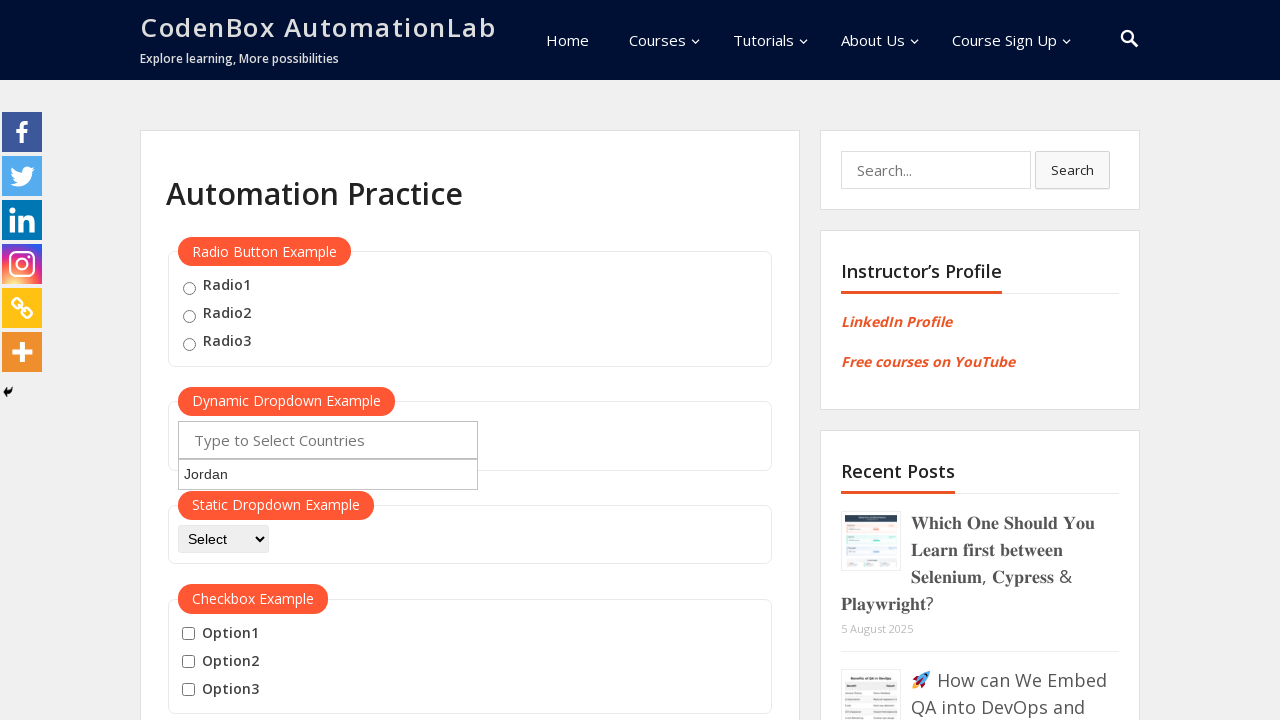

Entered partial text 'ja' in autocomplete field on #autocomplete
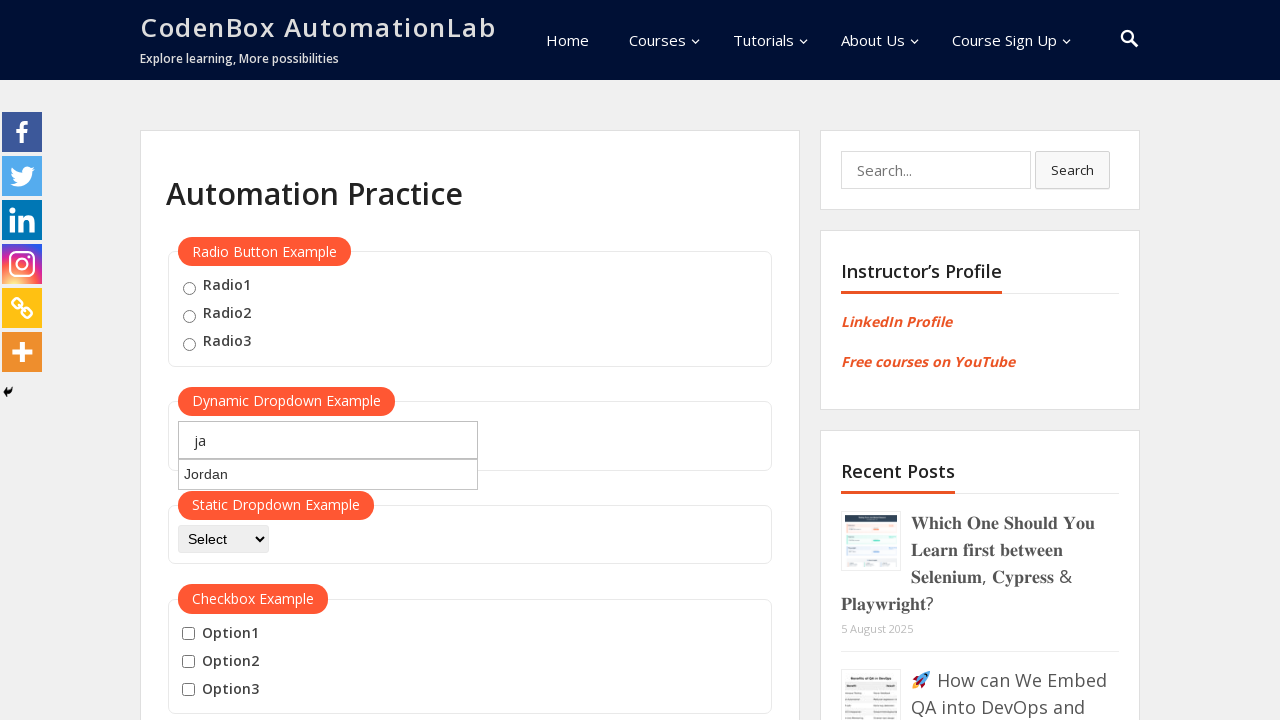

Dropdown suggestions appeared for 'ja'
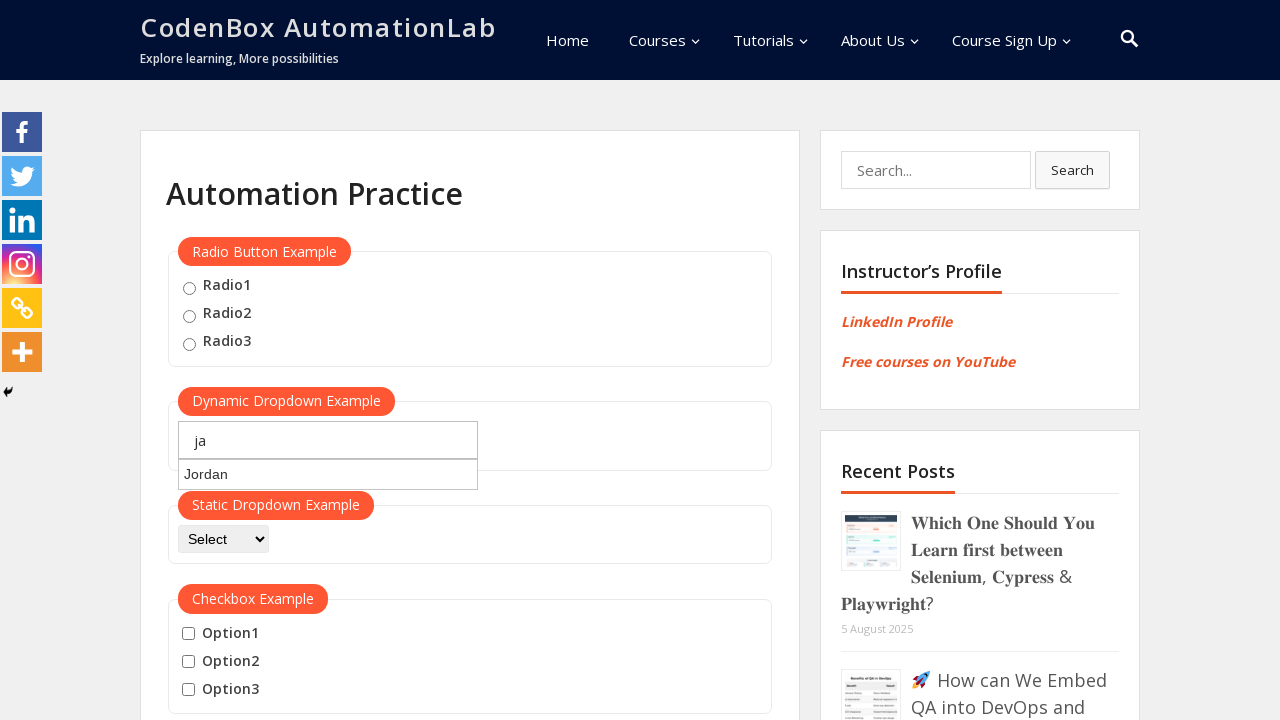

Cleared autocomplete field on #autocomplete
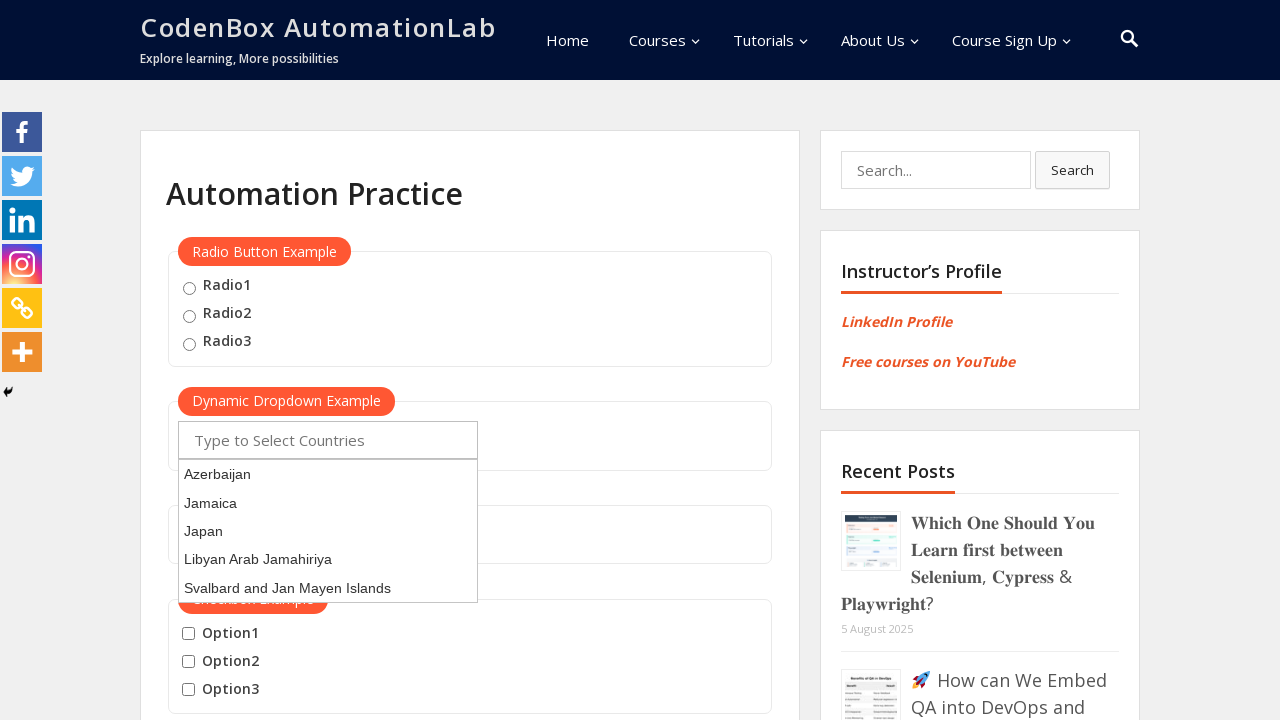

Entered partial text 'sy' in autocomplete field on #autocomplete
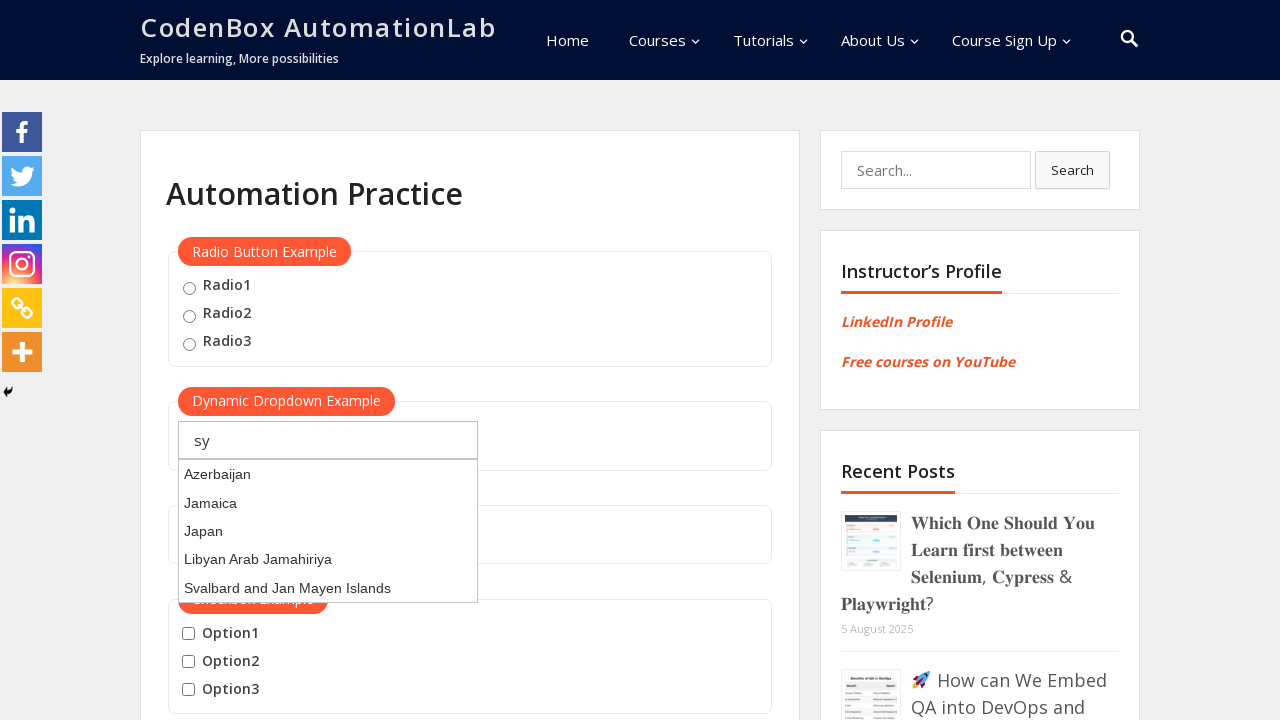

Dropdown suggestions appeared for 'sy'
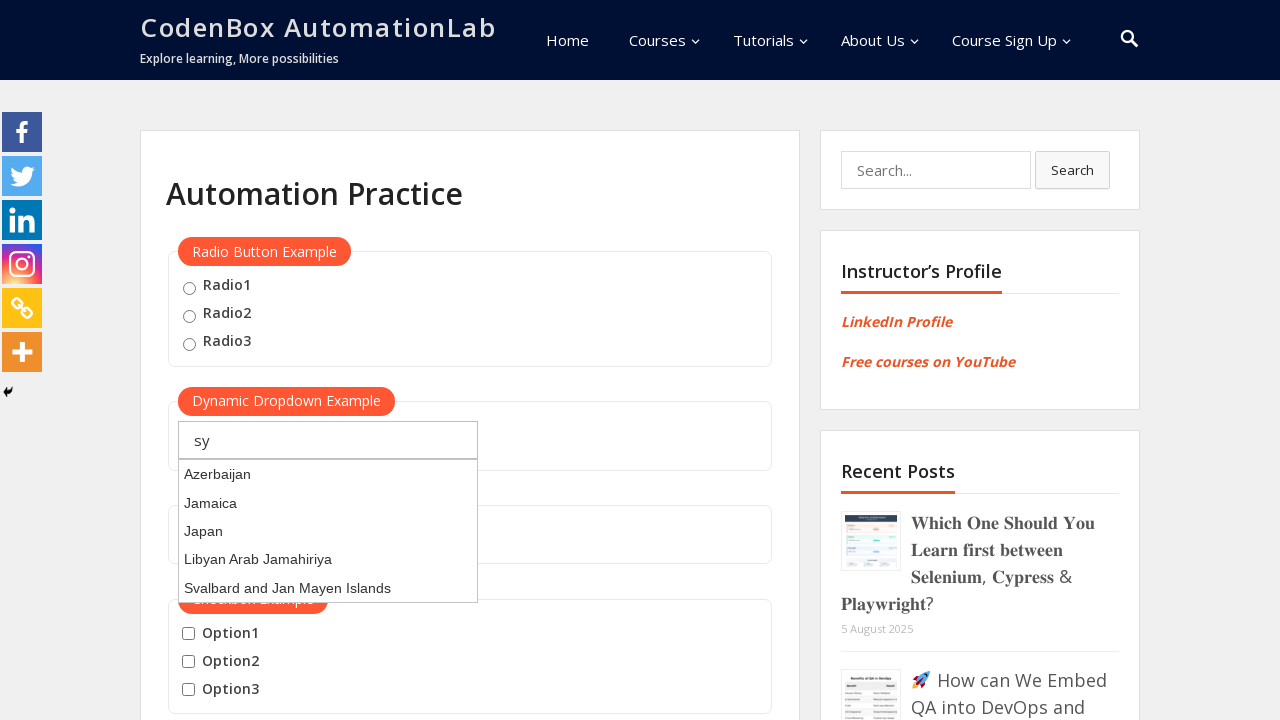

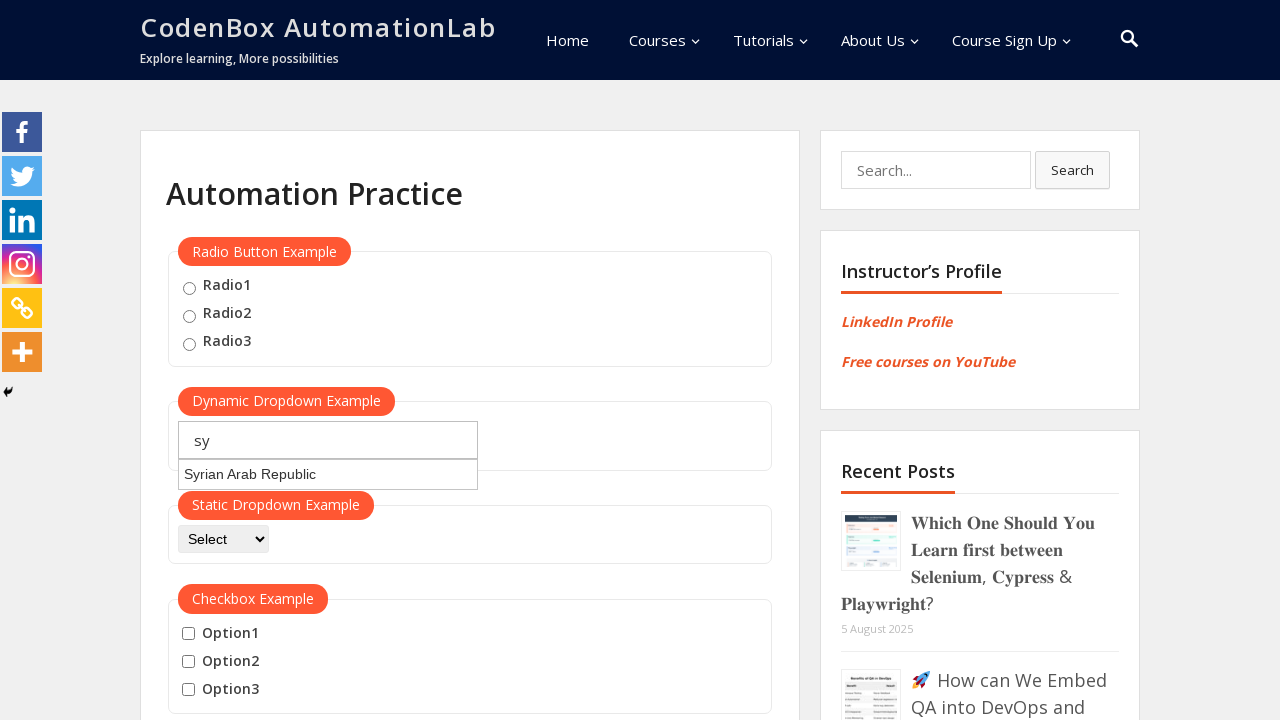